Tests the Chinese couplet AI website by entering an upper line of a couplet and clicking the generate button to receive the matching lower line response.

Starting URL: https://ai.binwang.me/couplet/

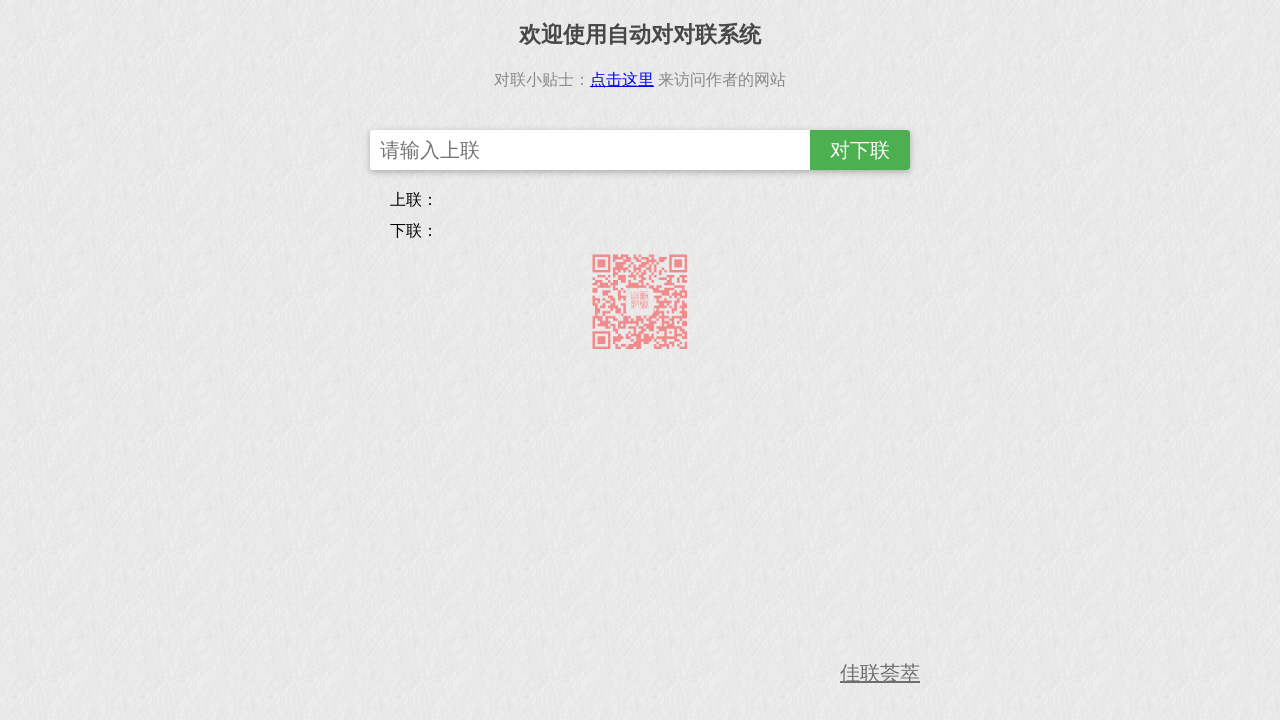

Waited for couplet input field to load
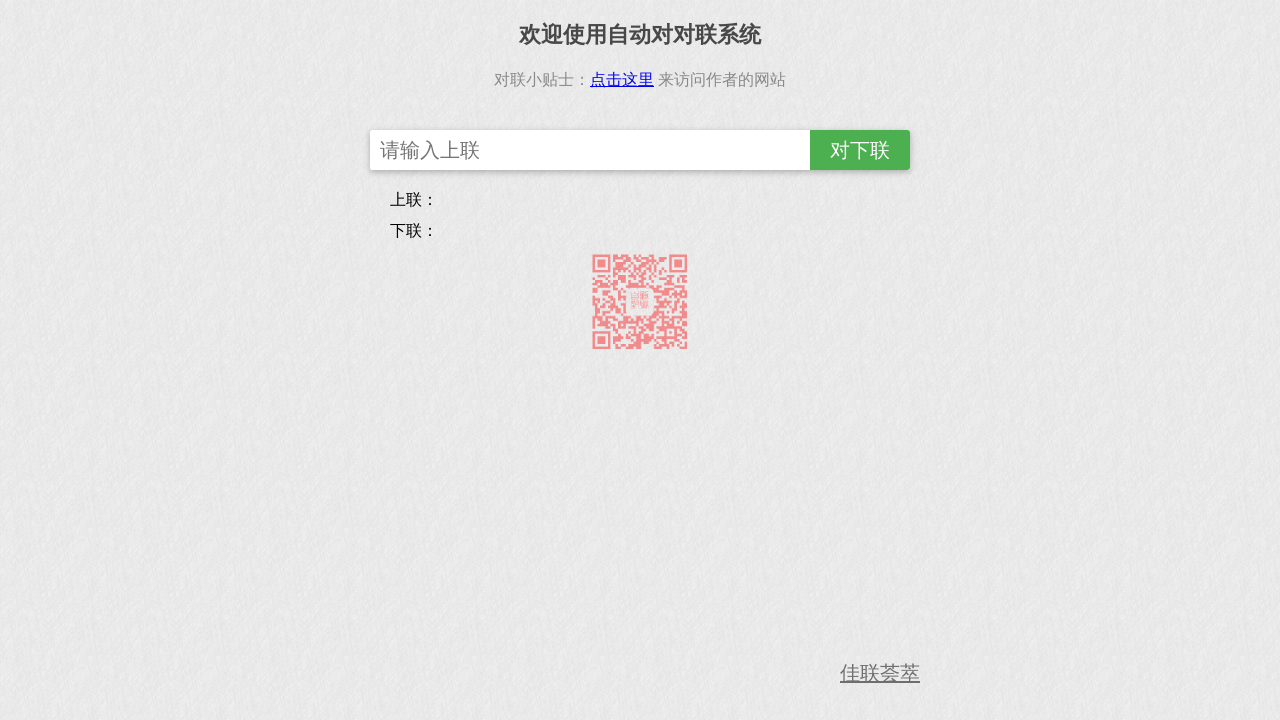

Filled couplet input with upper line: 春风送暖入屠苏 on .couplet-input
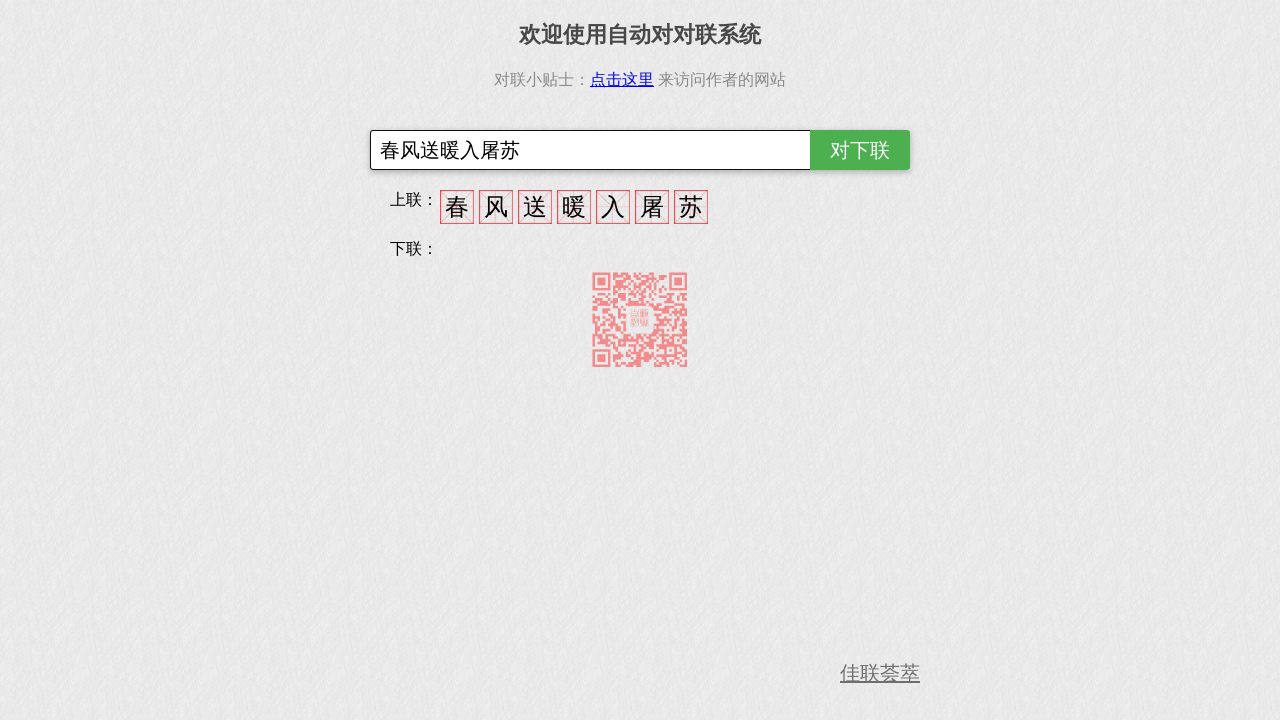

Clicked generate button to create matching lower line at (860, 150) on .couplet-btn
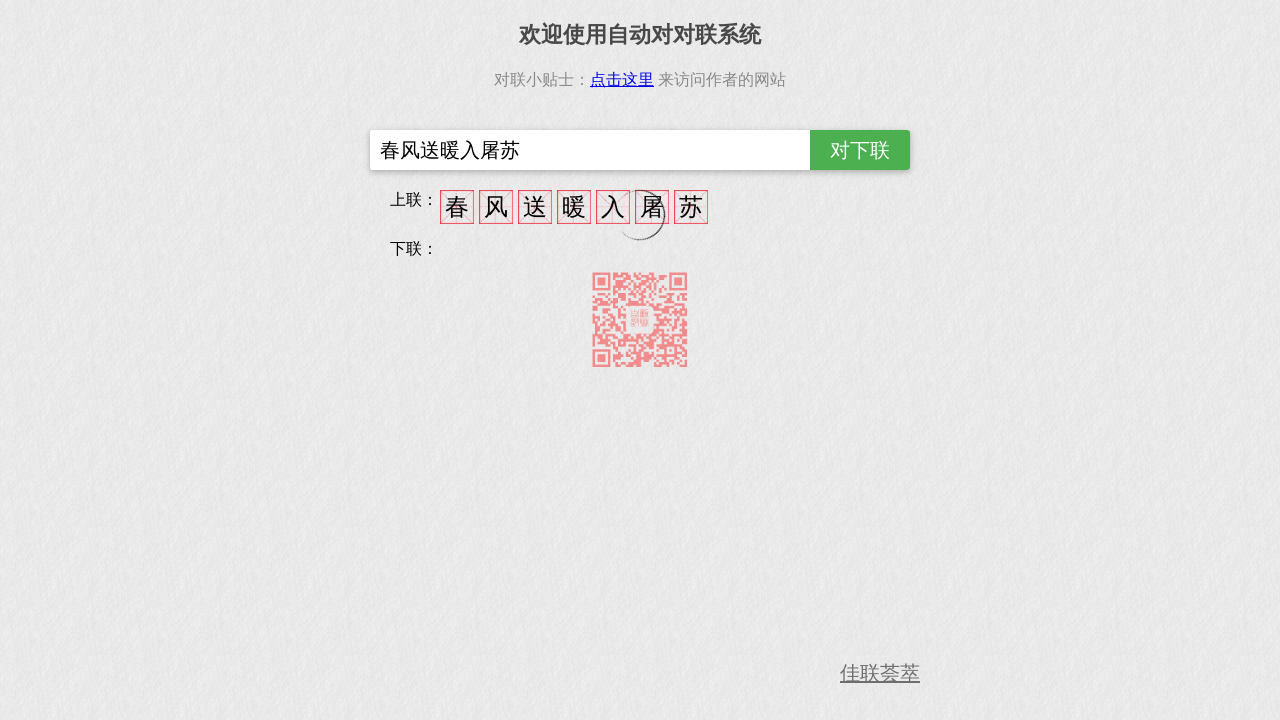

Waited for couplet result to appear
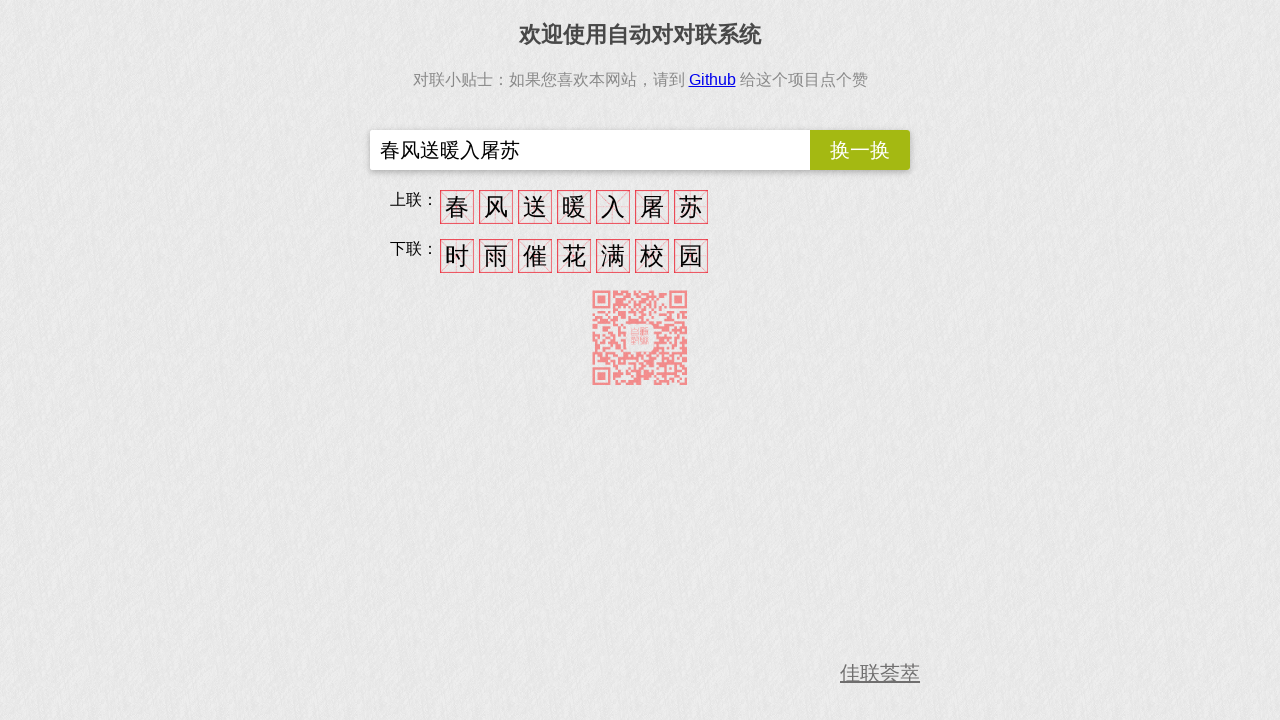

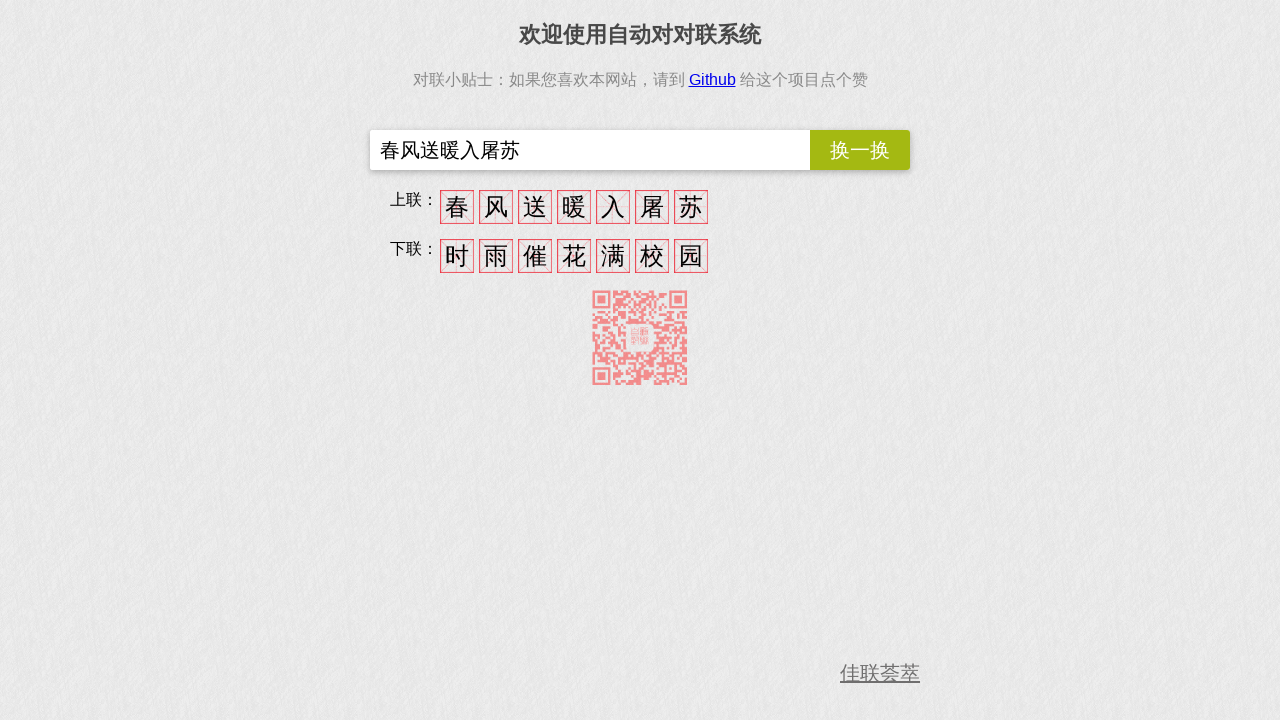